Tests form interaction on a practice automation page by clicking a checkbox, selecting a matching value from a dropdown based on a label's text, filling an input field, triggering an alert, and verifying the alert contains the expected text.

Starting URL: https://rahulshettyacademy.com/AutomationPractice/

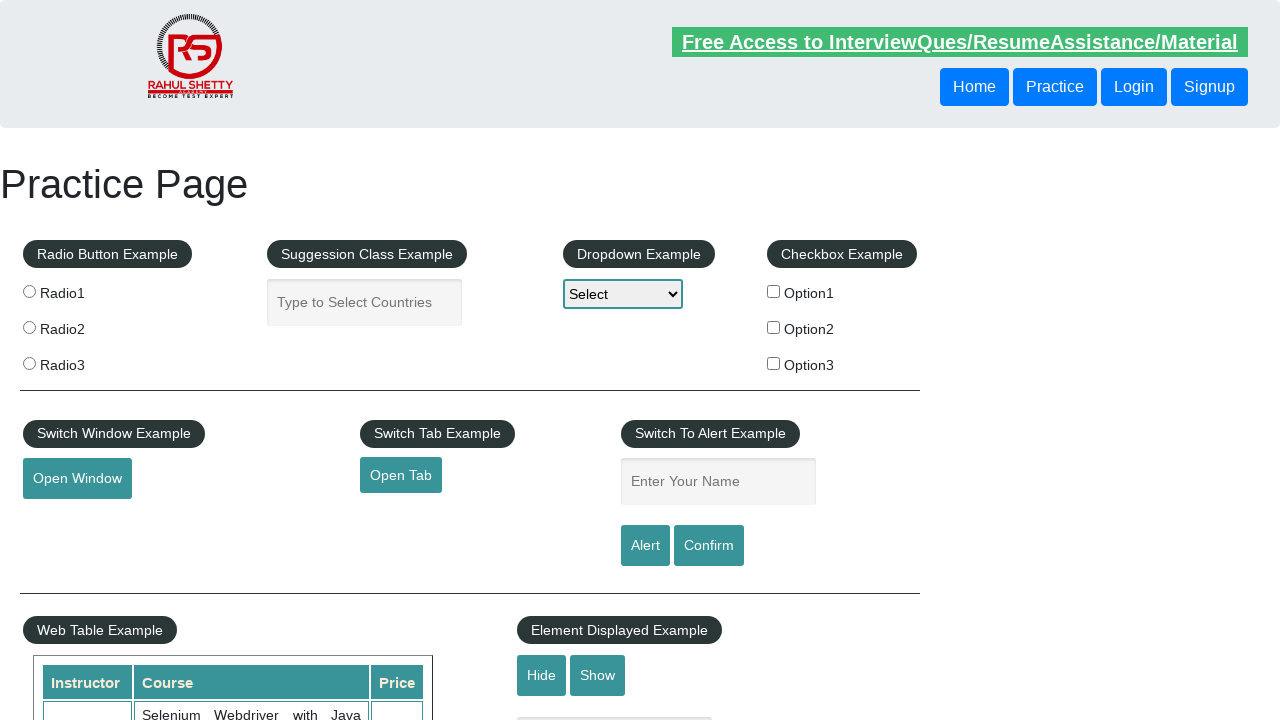

Clicked checkbox option 3 at (774, 363) on #checkBoxOption3
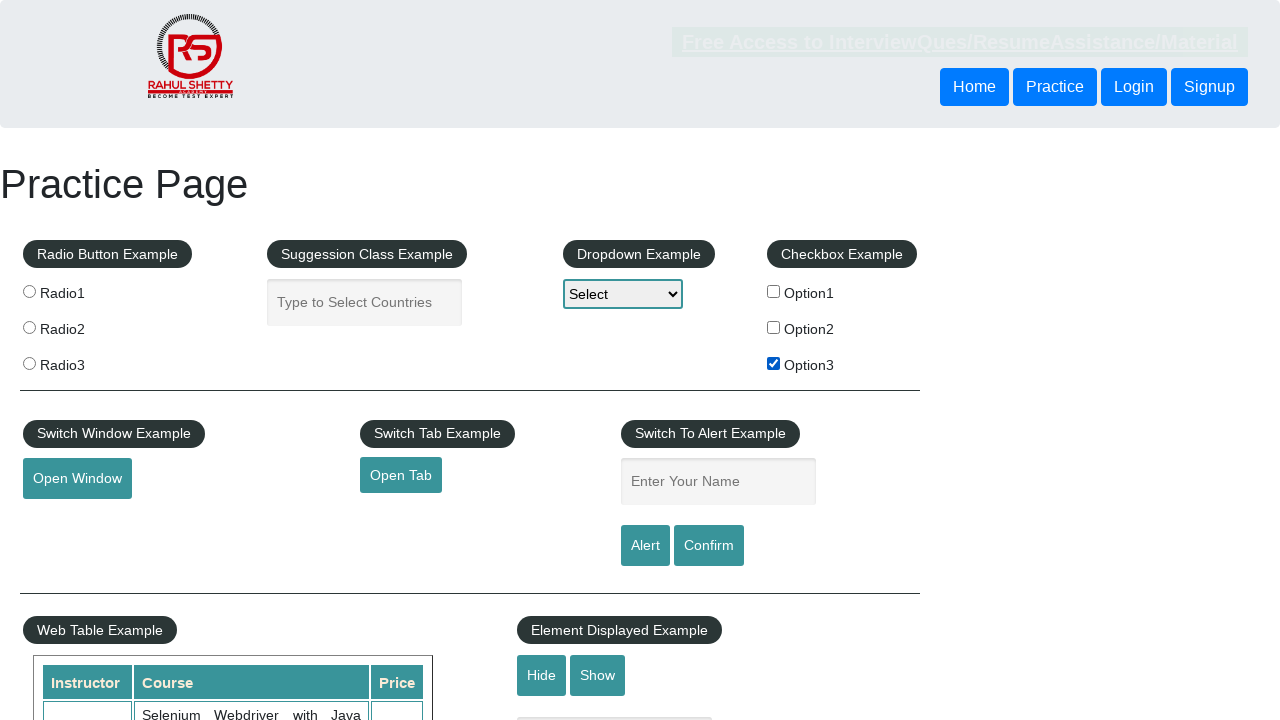

Retrieved text from Honda label
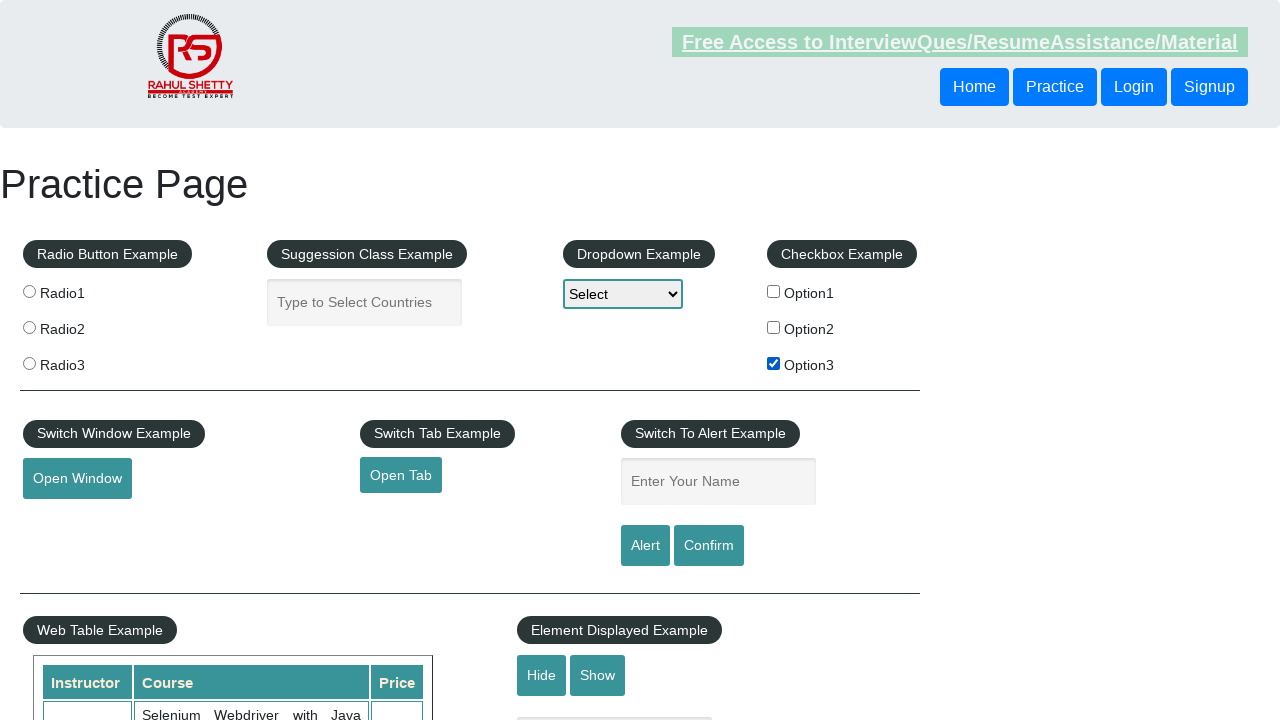

Clicked dropdown menu at (623, 294) on #dropdown-class-example
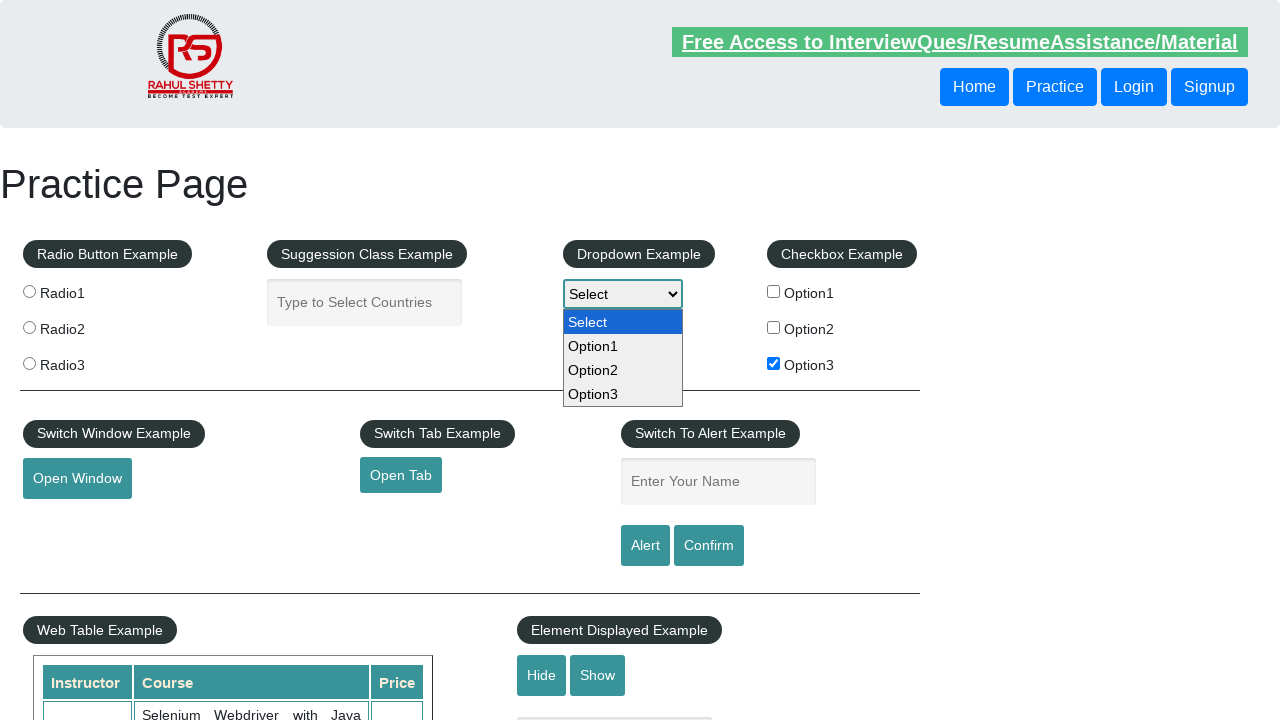

Selected dropdown option matching label text: Option3 on #dropdown-class-example
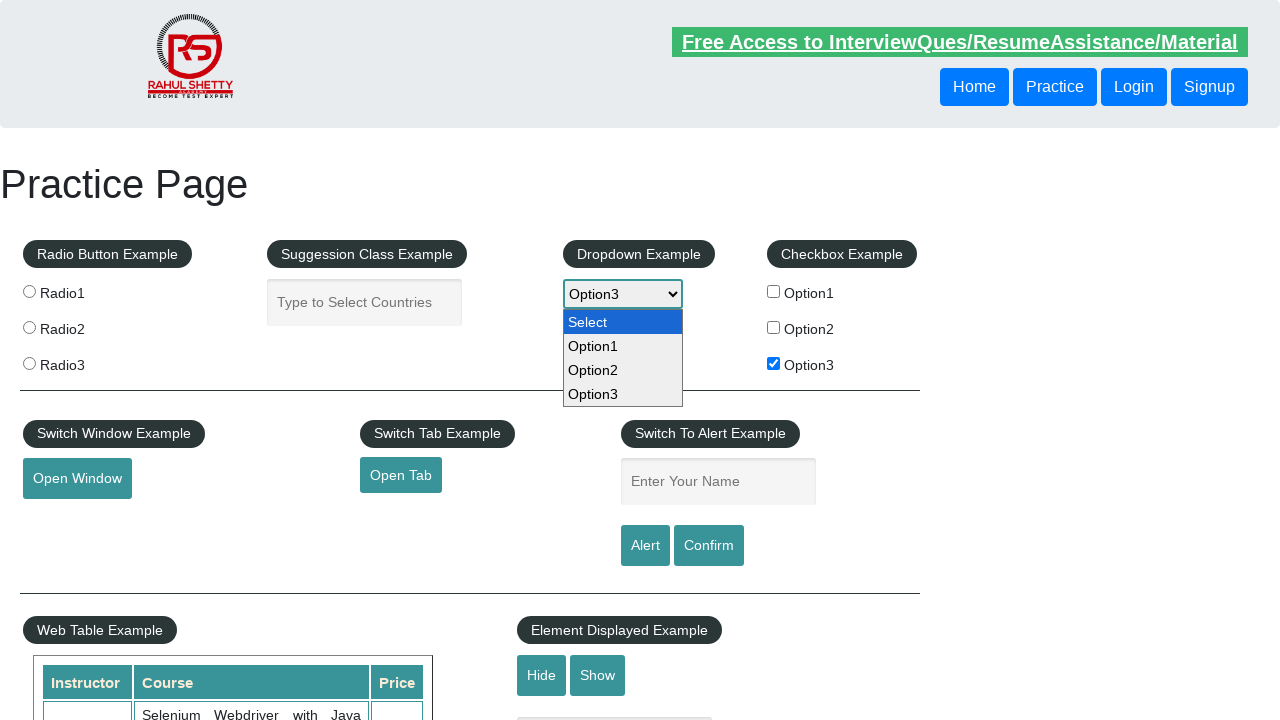

Filled name input field with text: Option3 on #name
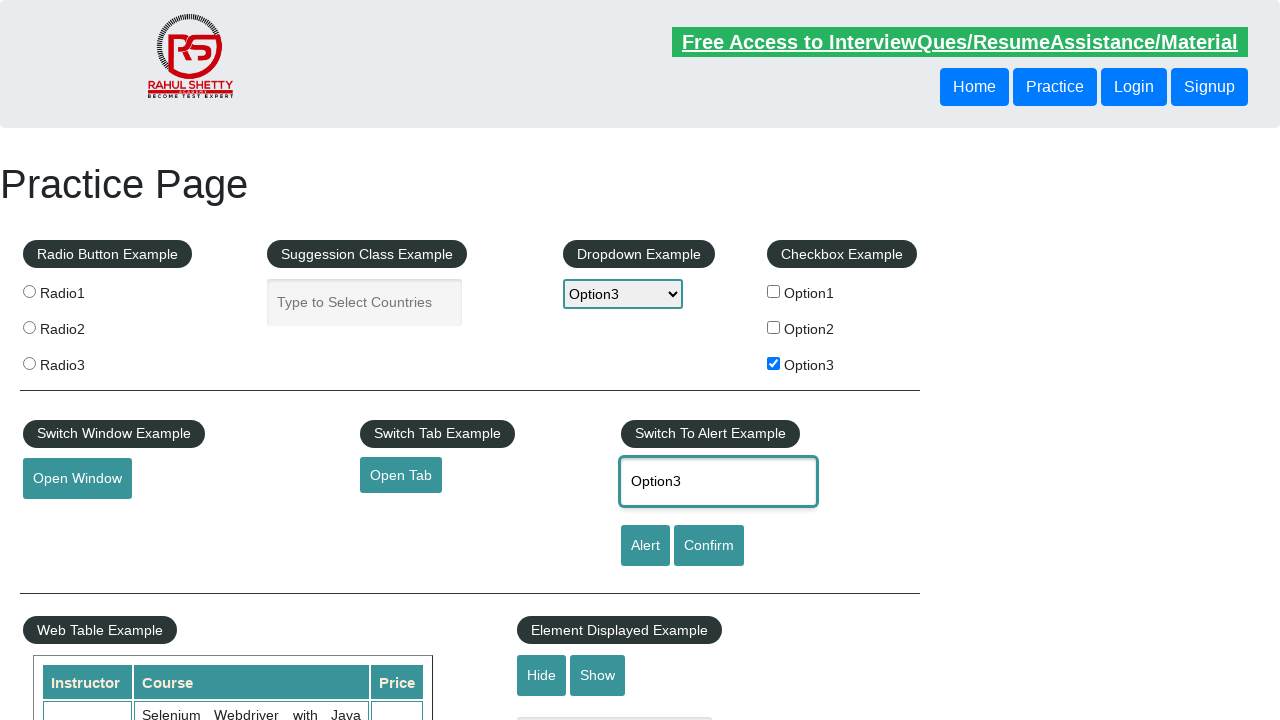

Clicked alert button to trigger alert dialog at (645, 546) on #alertbtn
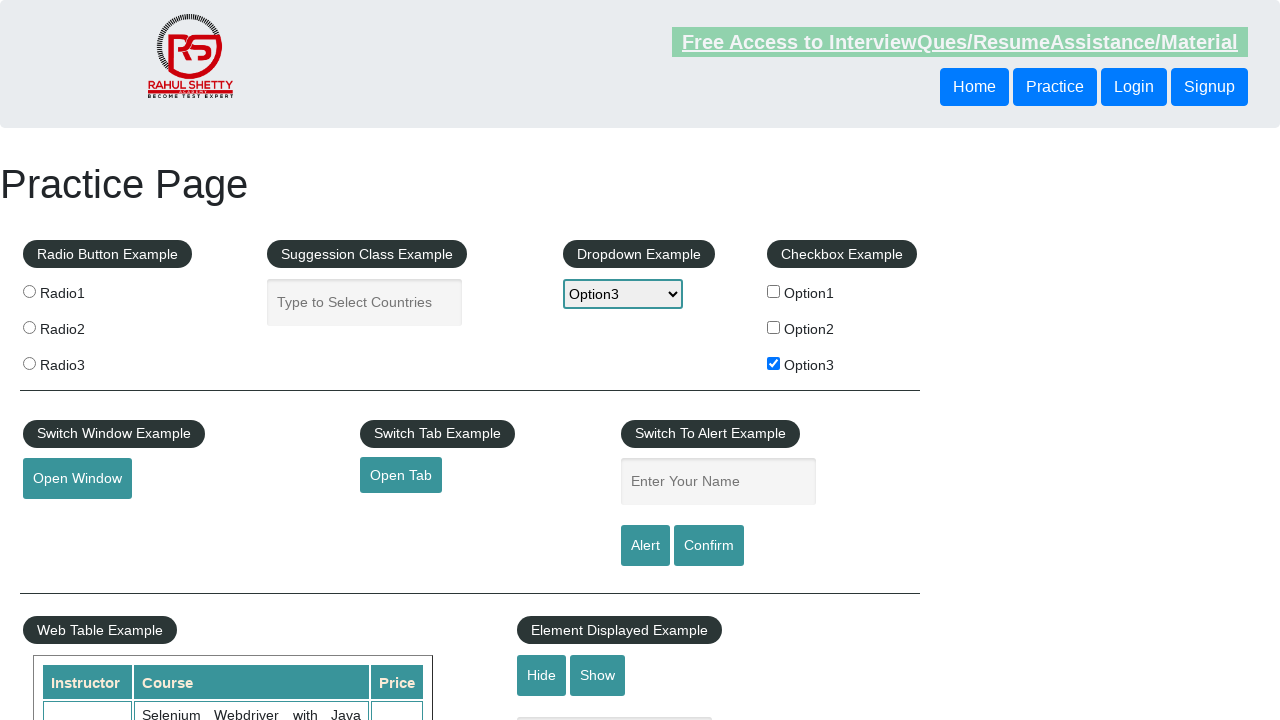

Waited for dialog handler to execute
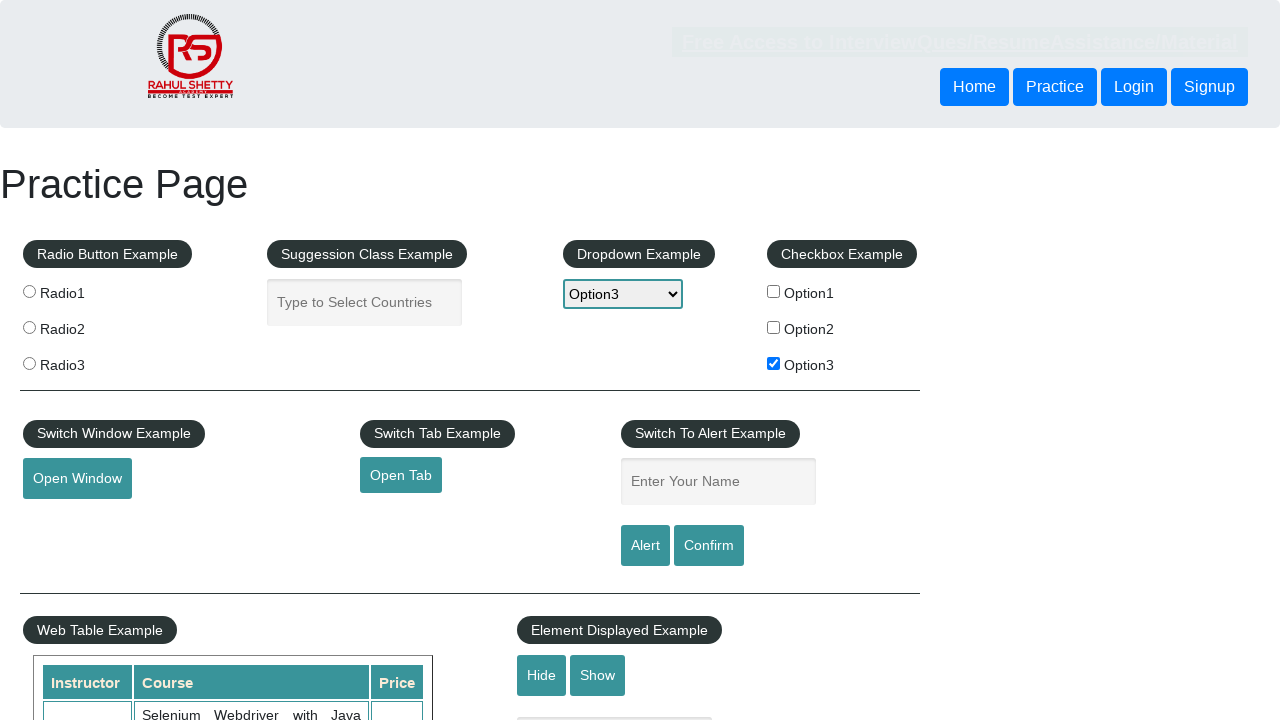

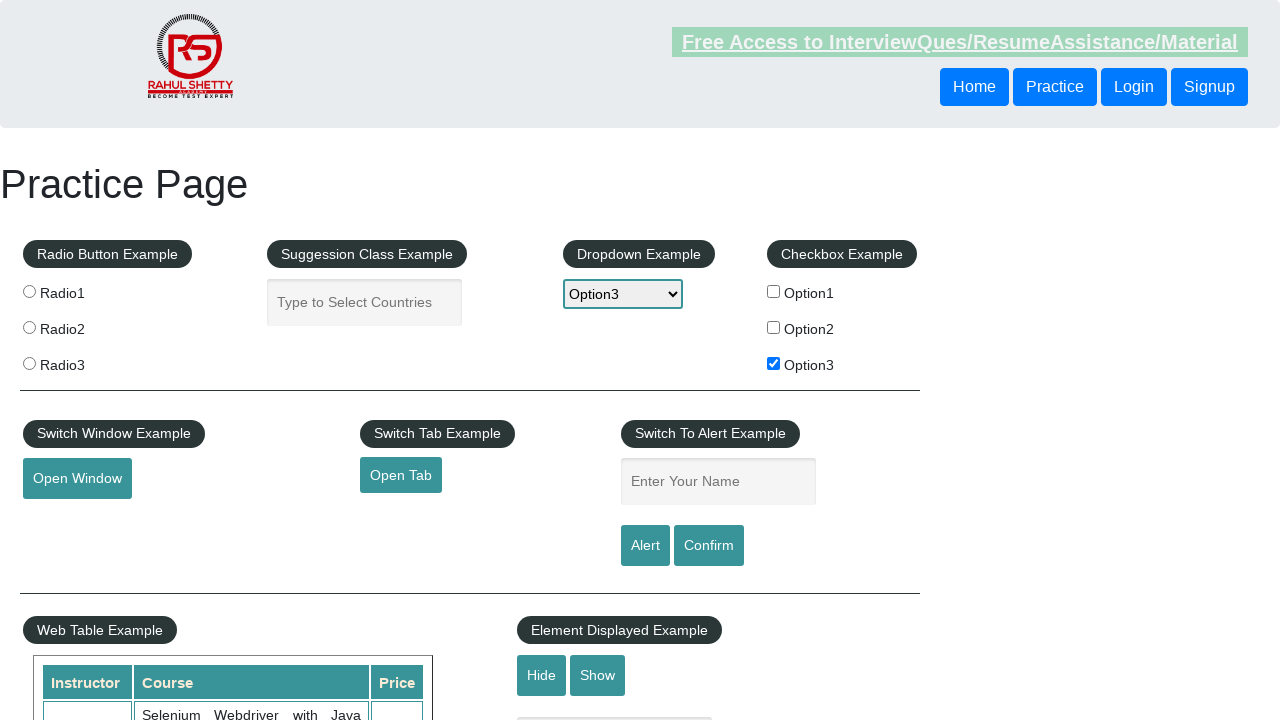